Tests a slider widget by dragging the slider control to change its value on the DemoQA practice site

Starting URL: https://demoqa.com/slider

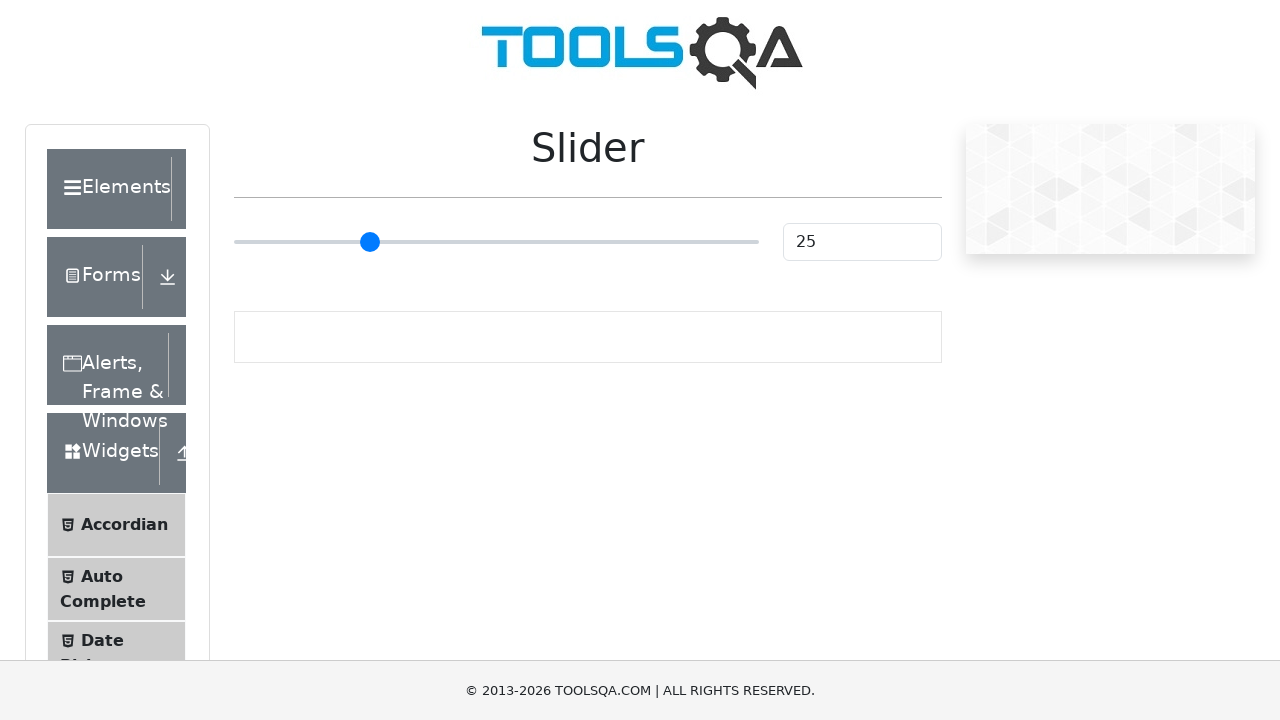

Slider element is visible on the page
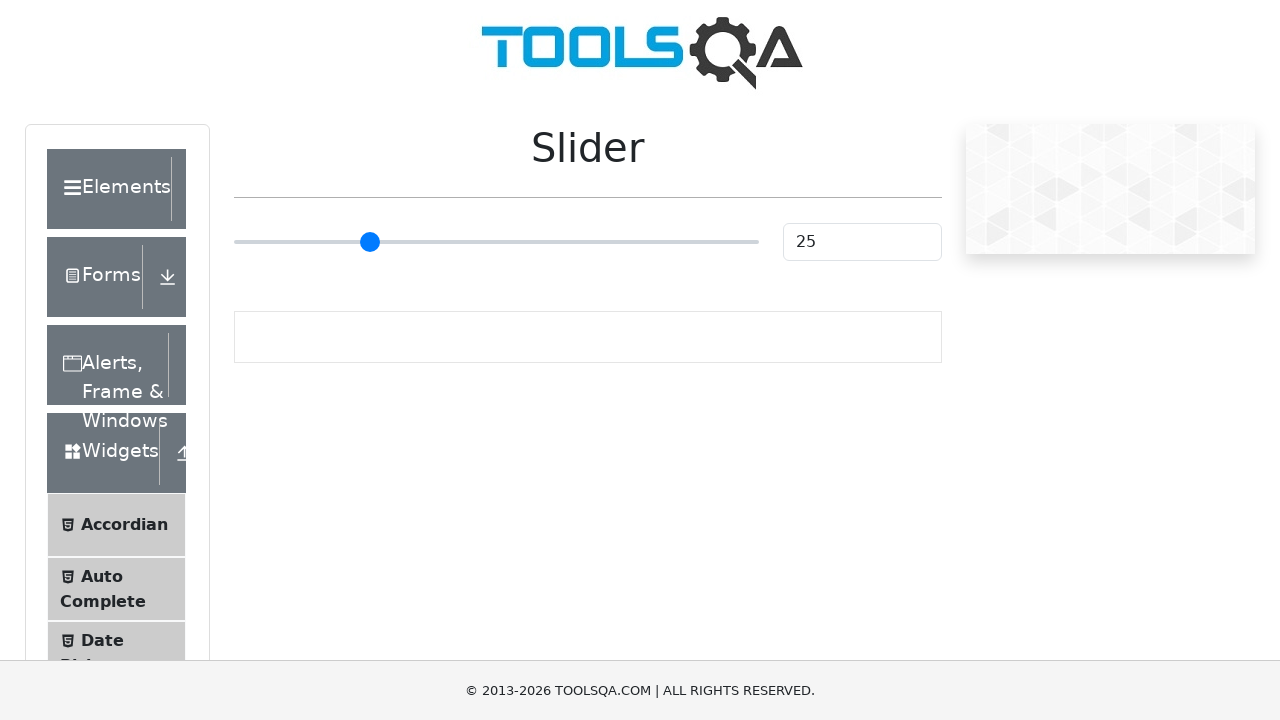

Retrieved bounding box coordinates of the slider
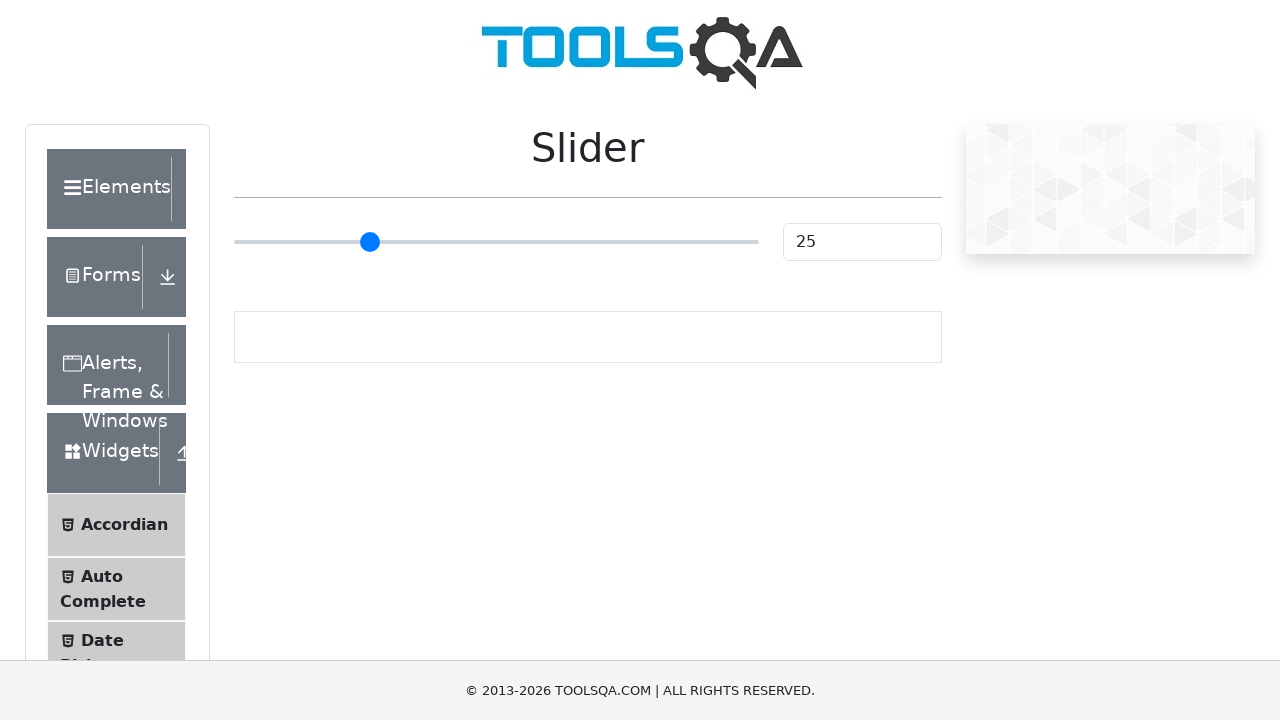

Moved mouse to the center of the slider at (496, 242)
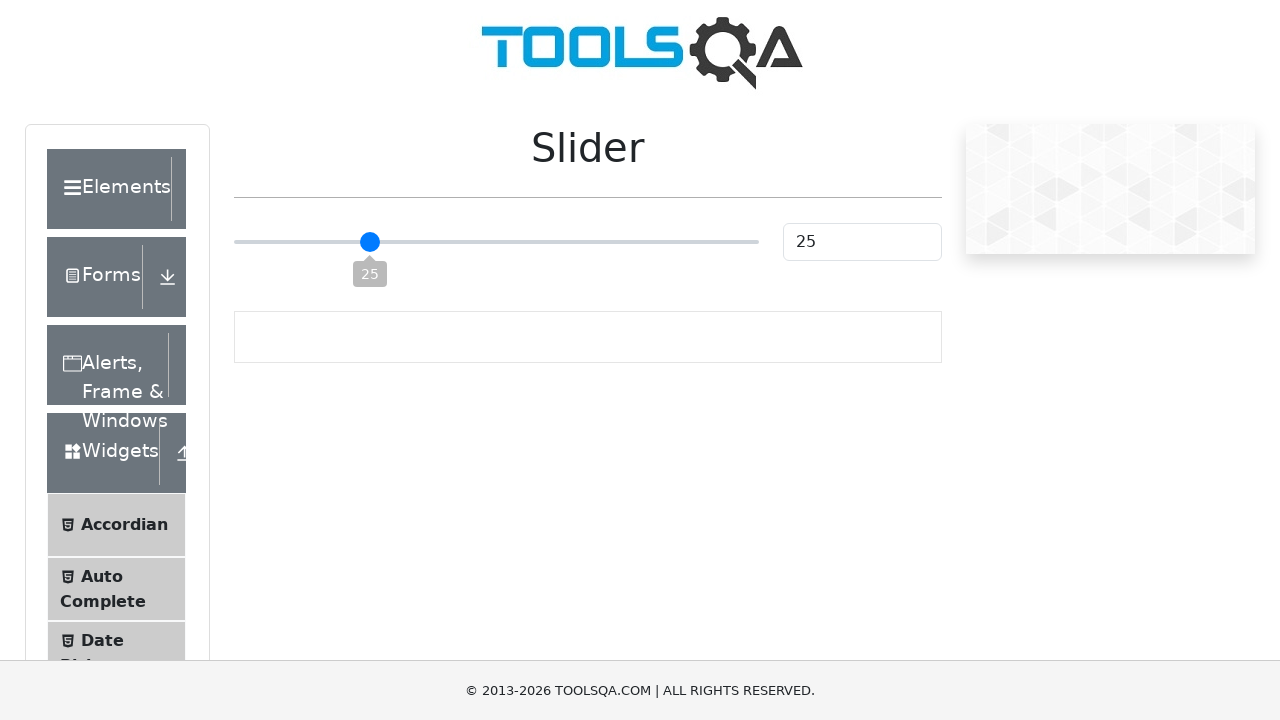

Pressed mouse button down on the slider at (496, 242)
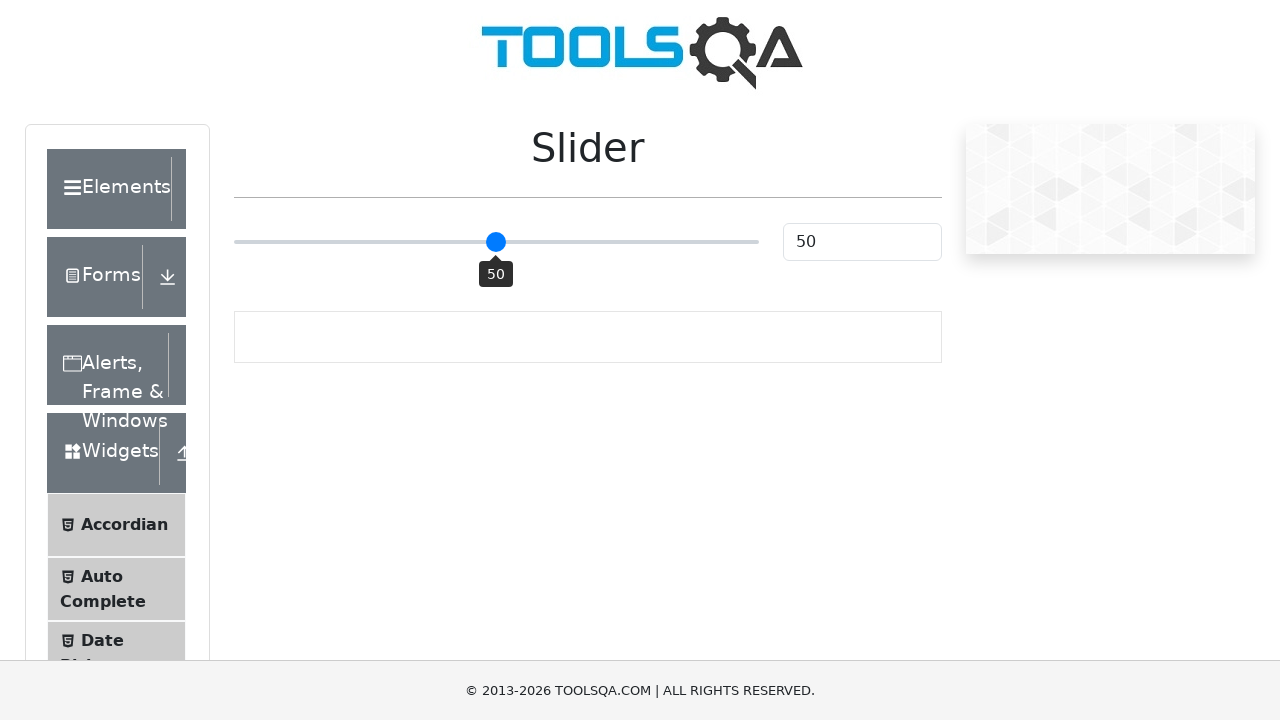

Dragged slider control 30 pixels to the right at (526, 242)
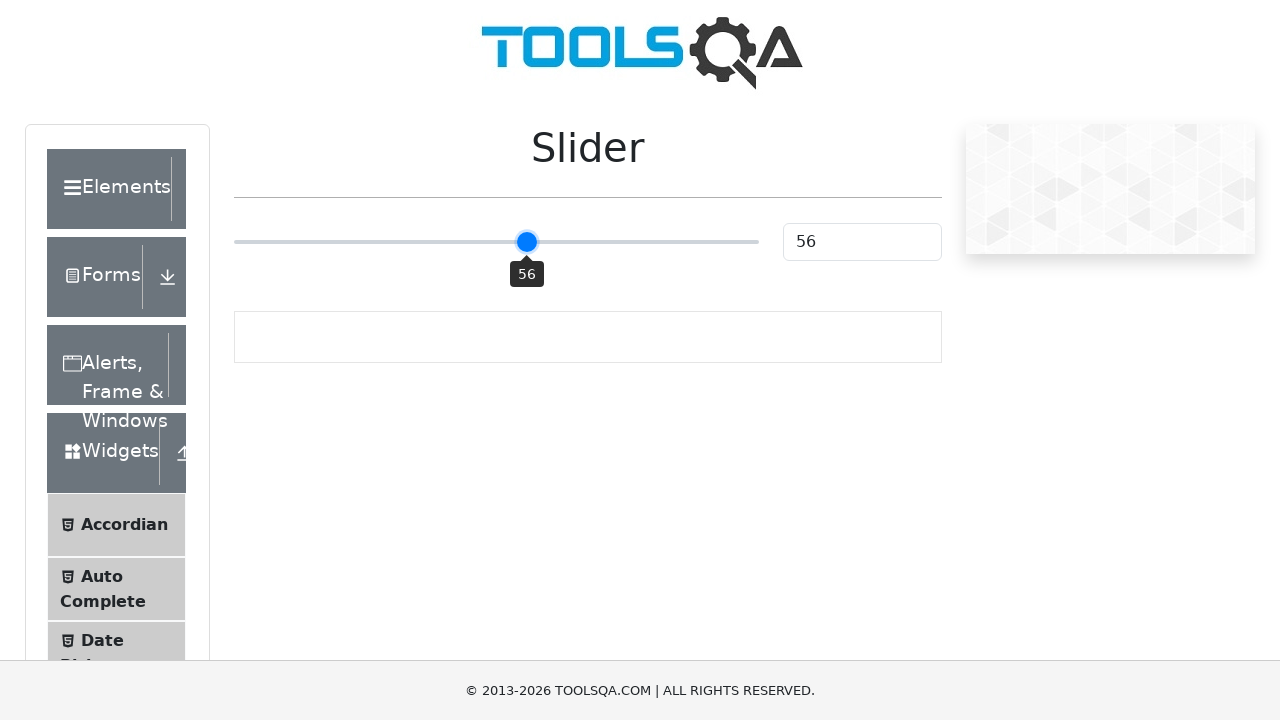

Released mouse button to complete slider drag at (526, 242)
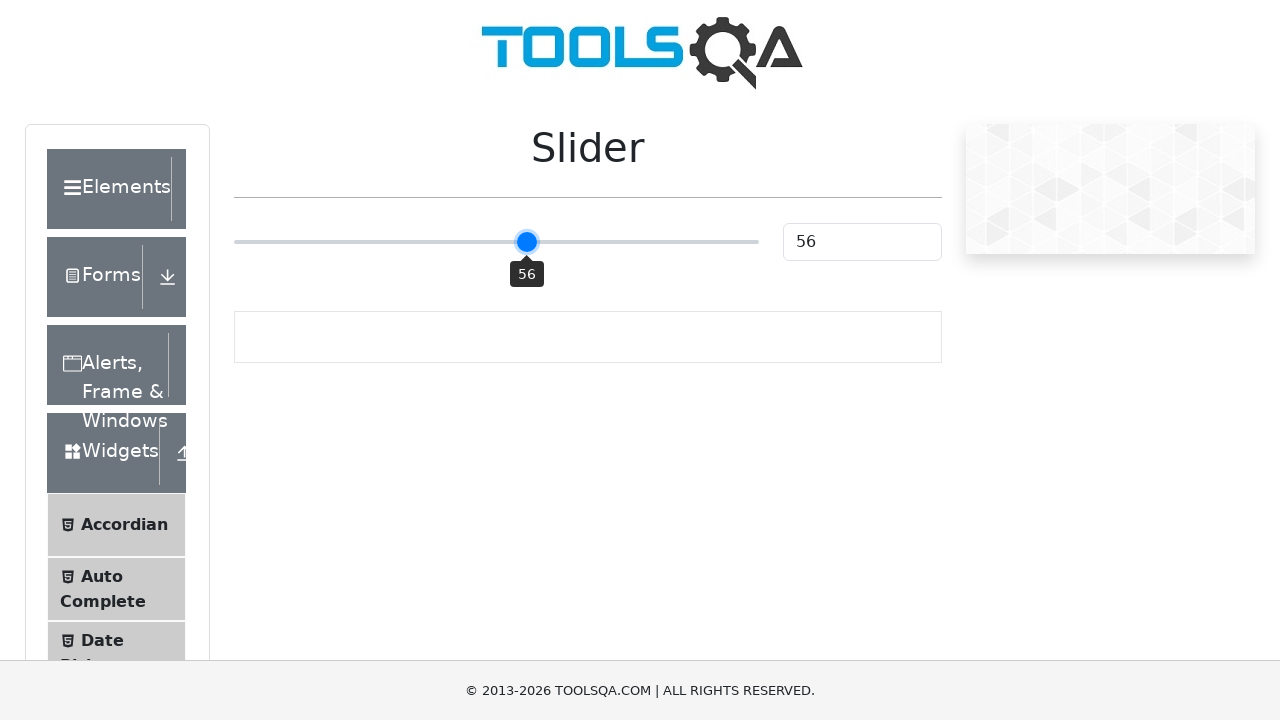

Slider value display element is visible and slider value has changed
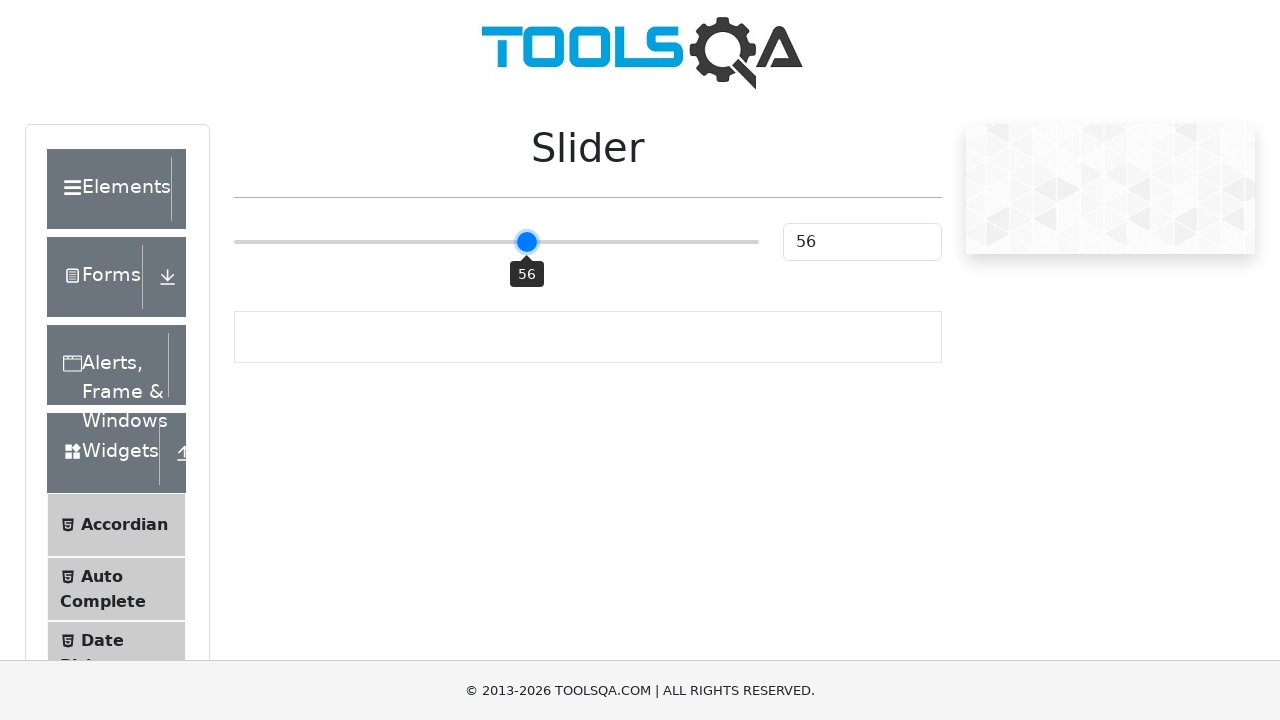

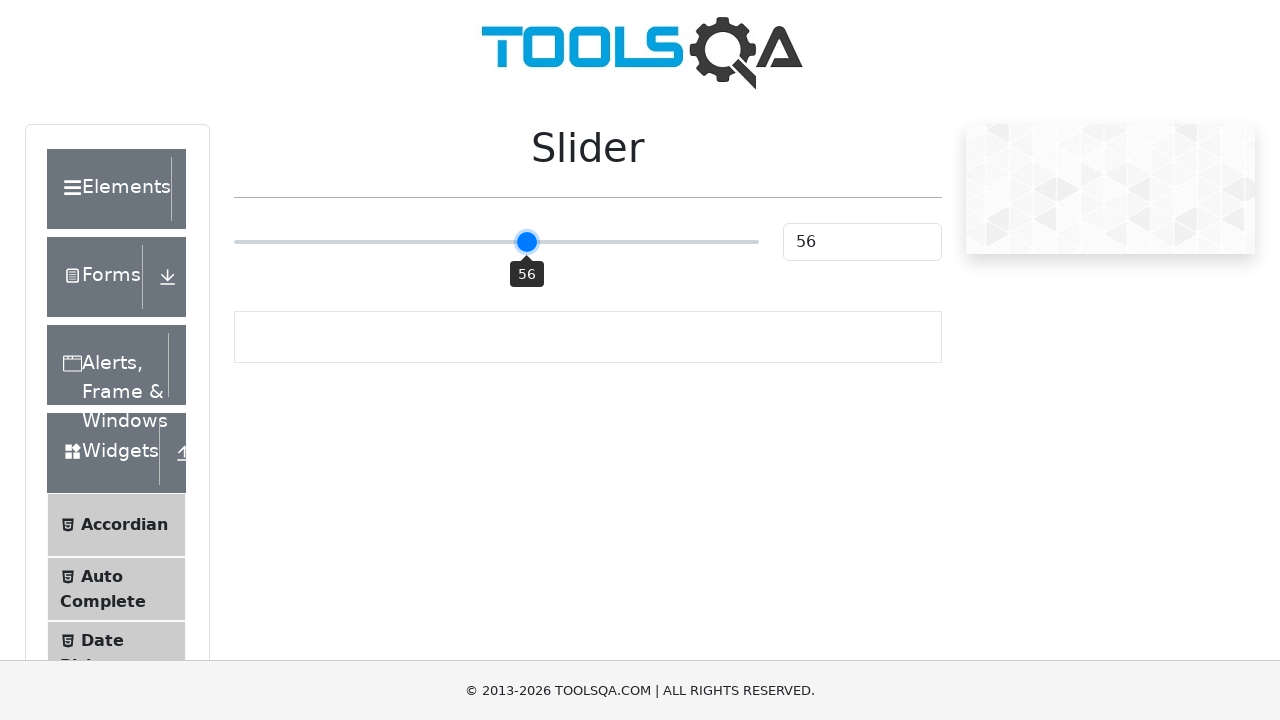